Navigates to Elements > Dynamic Properties section and waits for dynamically enabled/visible buttons to become clickable, then clicks them

Starting URL: https://demoqa.com/

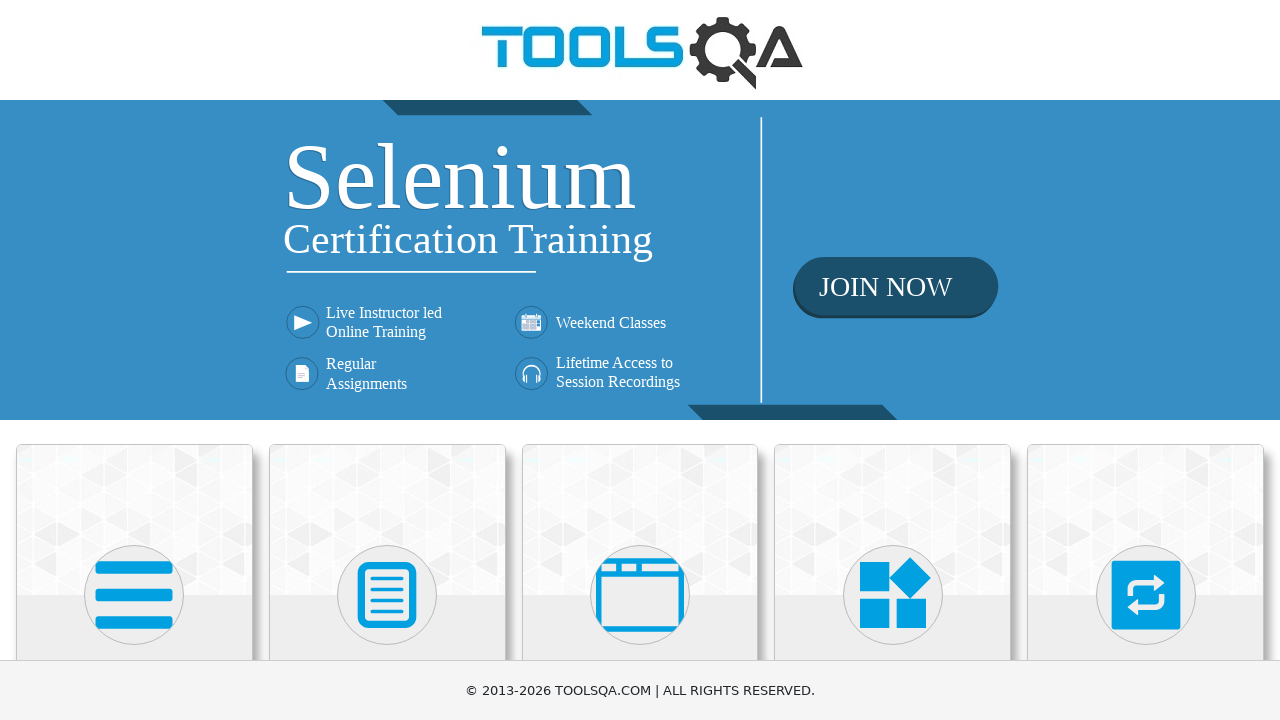

Scrolled Elements card into view
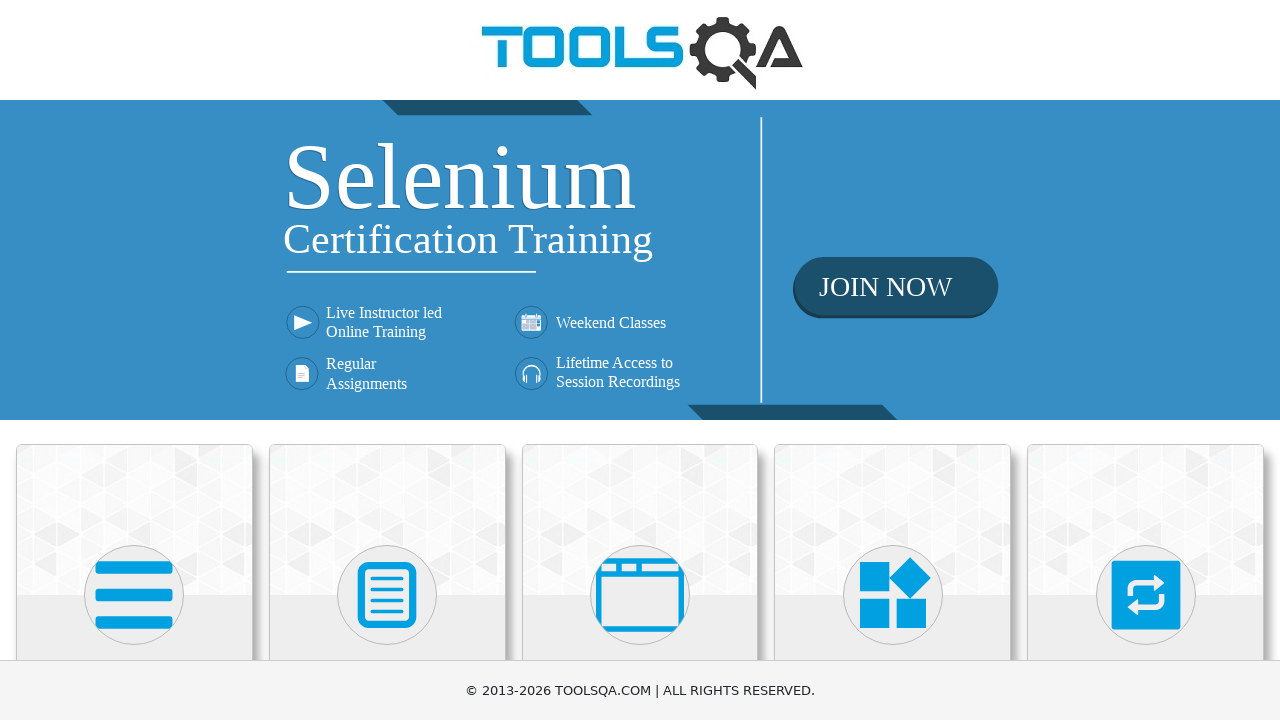

Clicked on Elements card at (134, 360) on xpath=//h5[contains(text(),'Elements')]
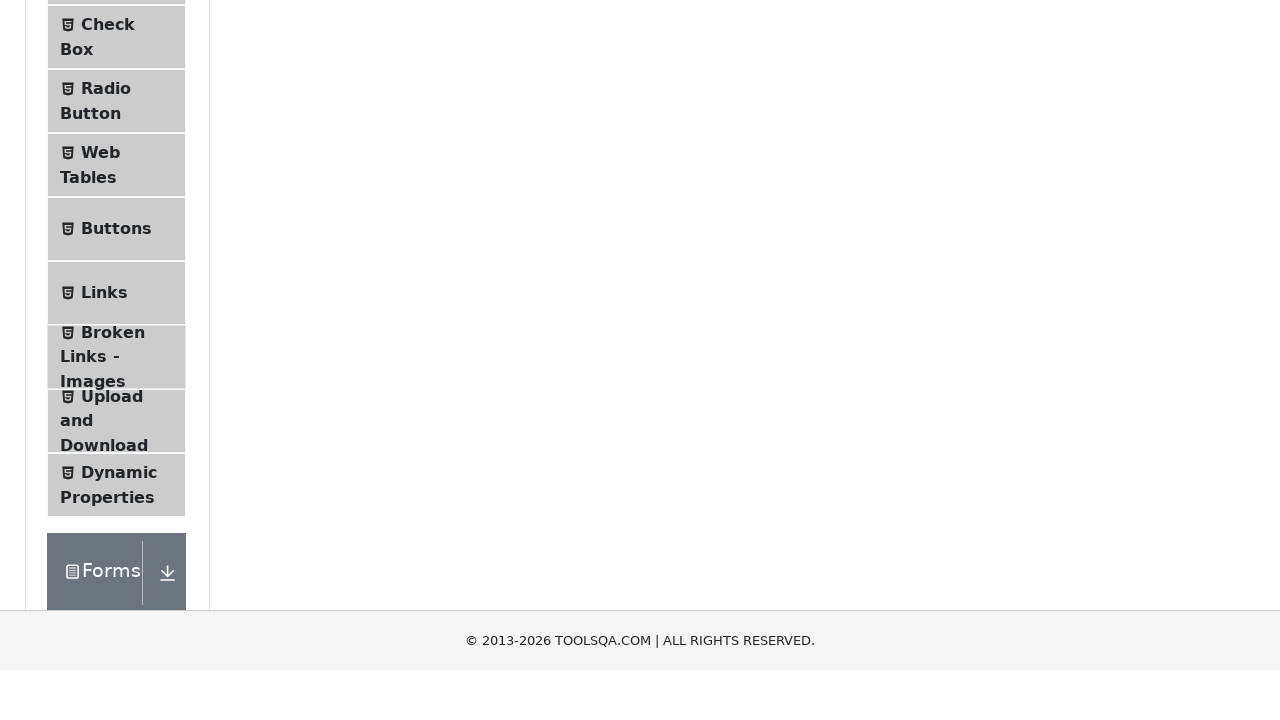

Scrolled Dynamic Properties menu item into view
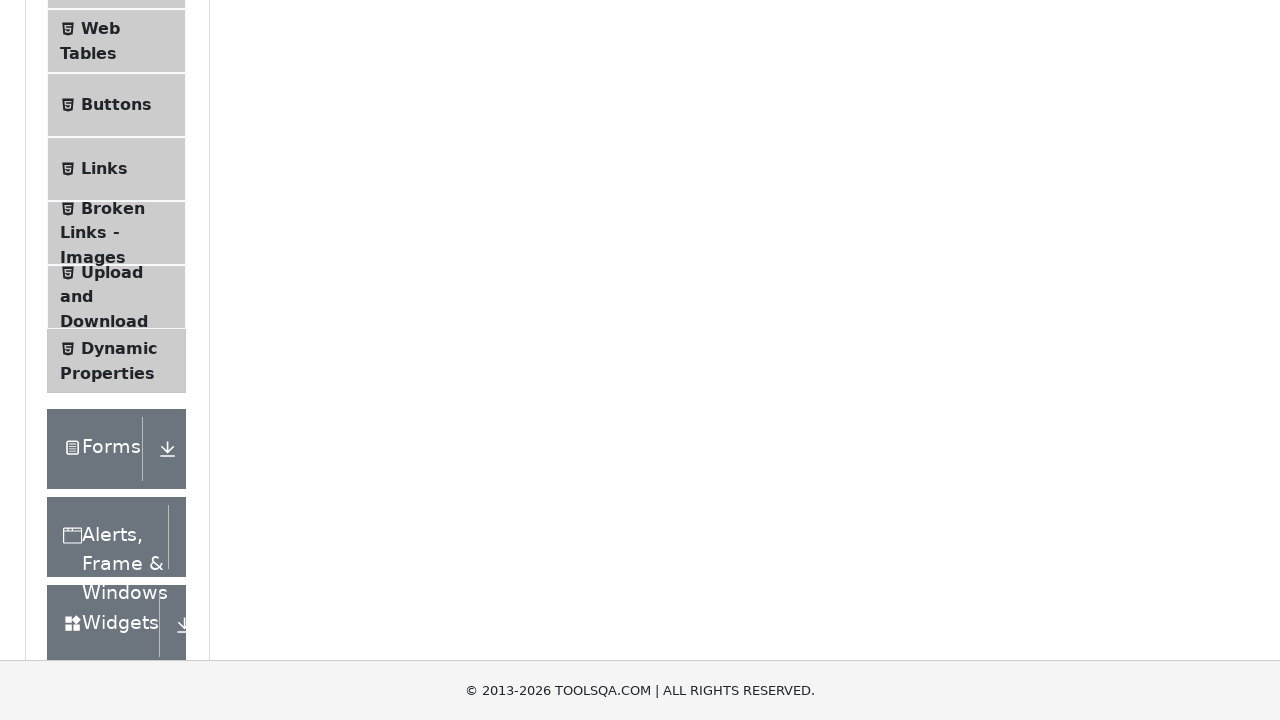

Clicked on Dynamic Properties menu item at (119, 348) on xpath=//span[@class='text' and contains(text(),'Dynamic Properties')]
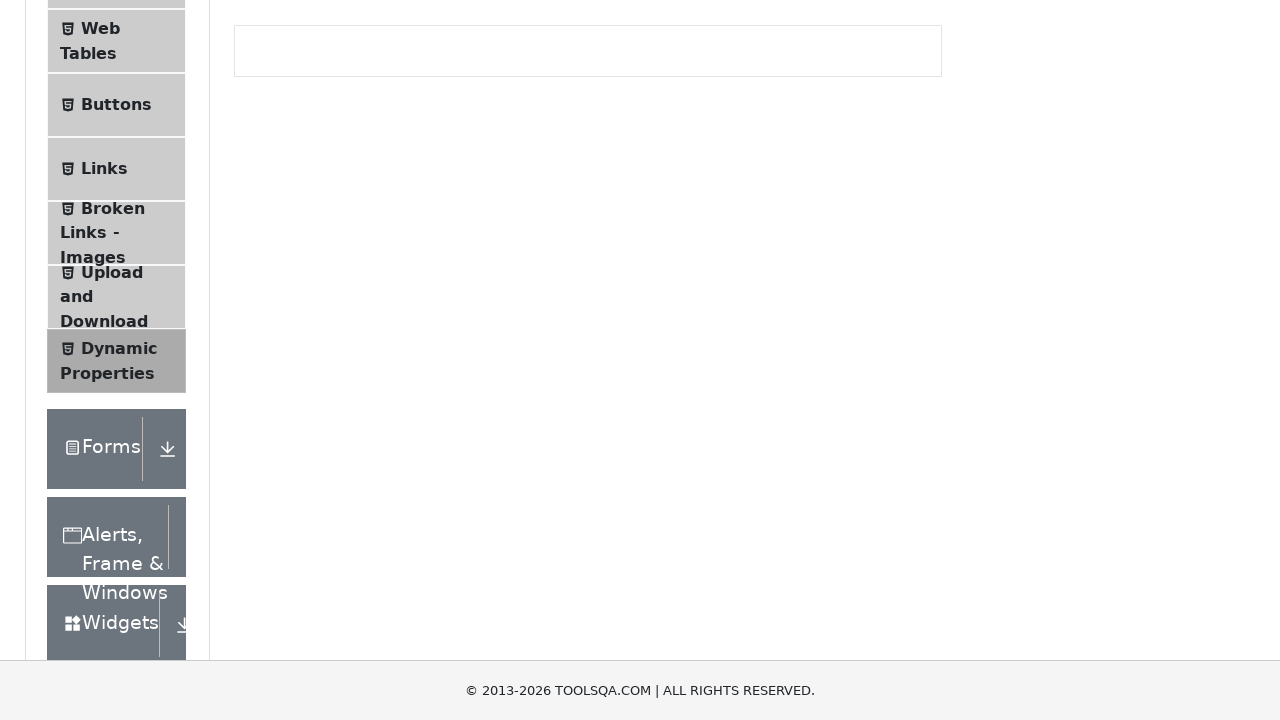

Dynamic Properties page header is visible
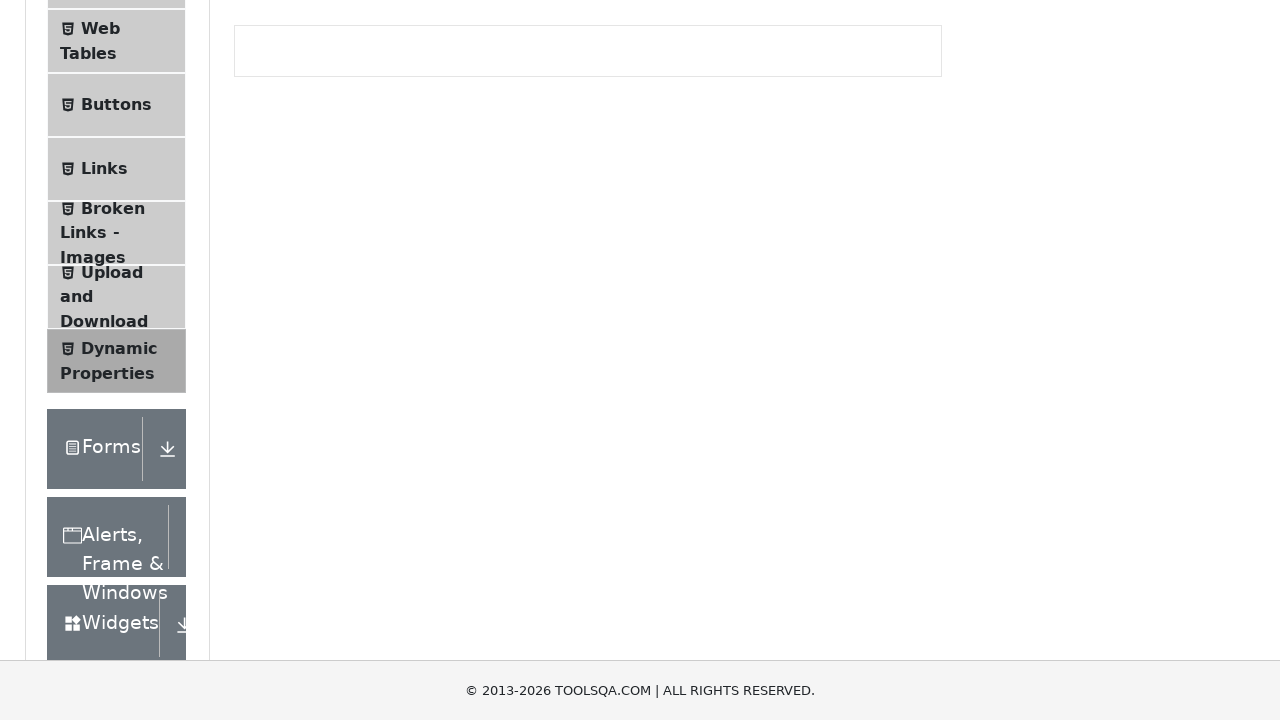

Enable button became clickable after waiting for dynamic enablement
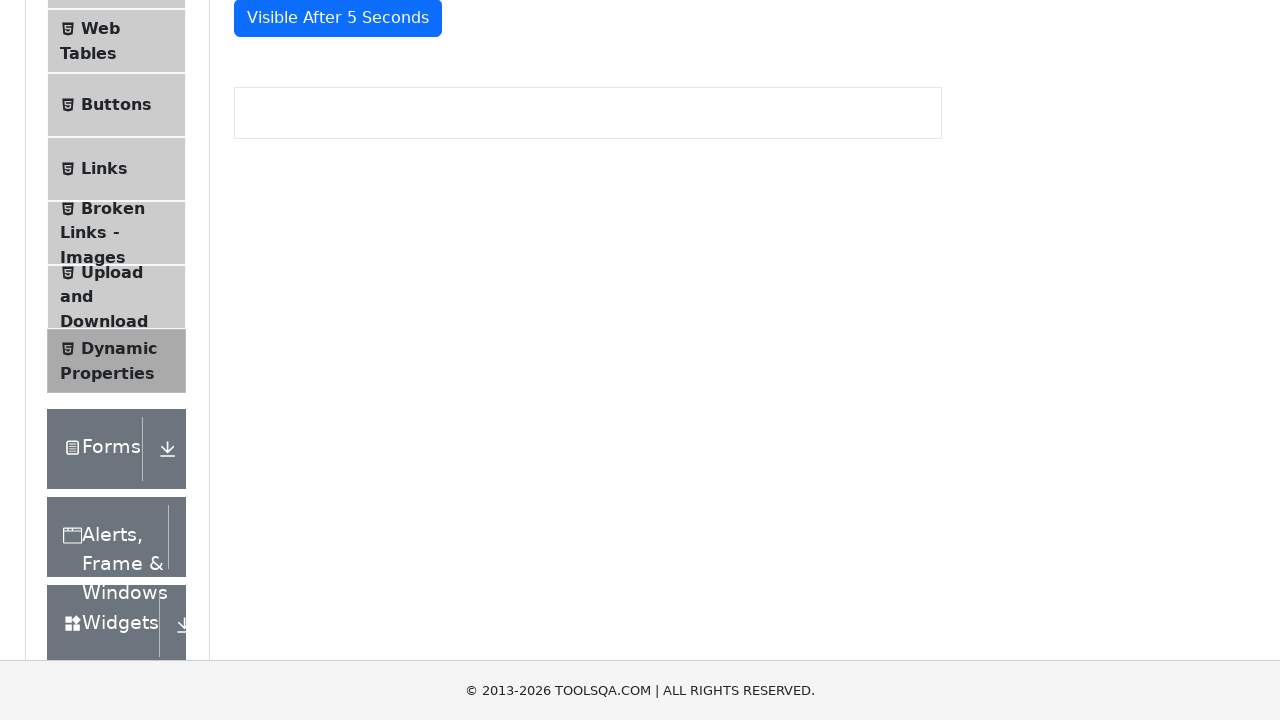

Clicked the dynamically enabled button at (333, 306) on #enableAfter
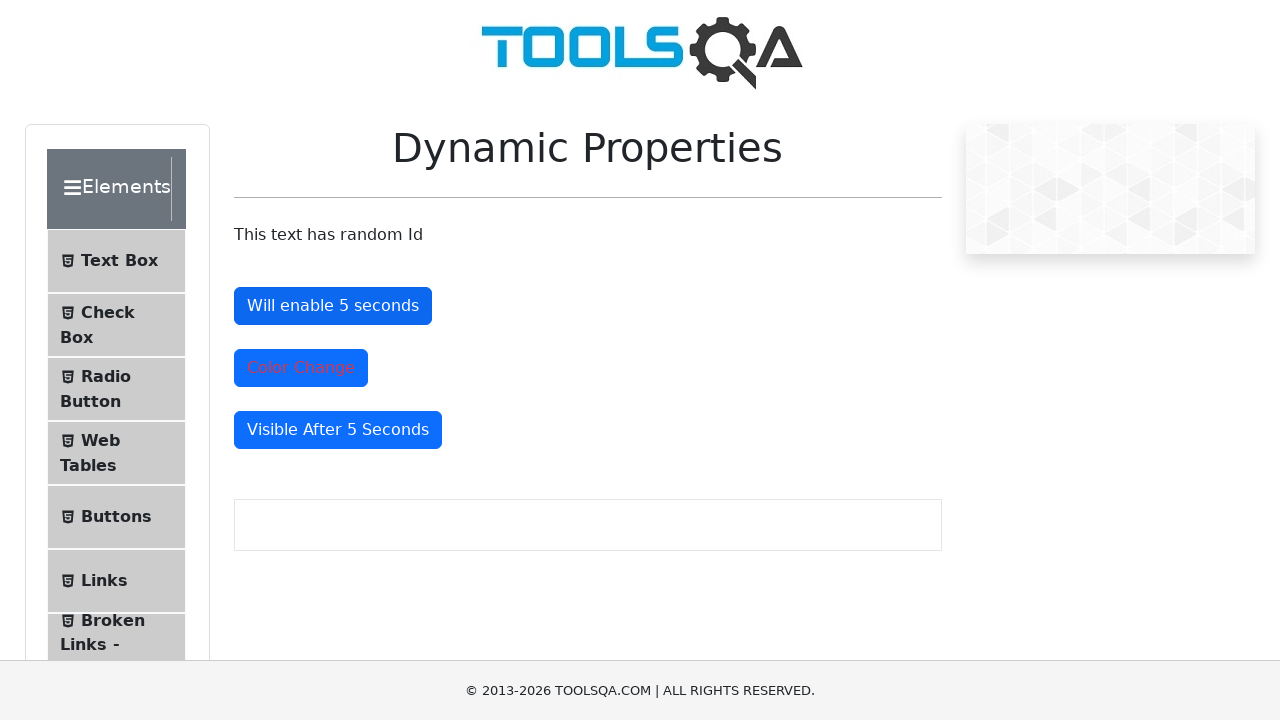

Scrolled color change button into view
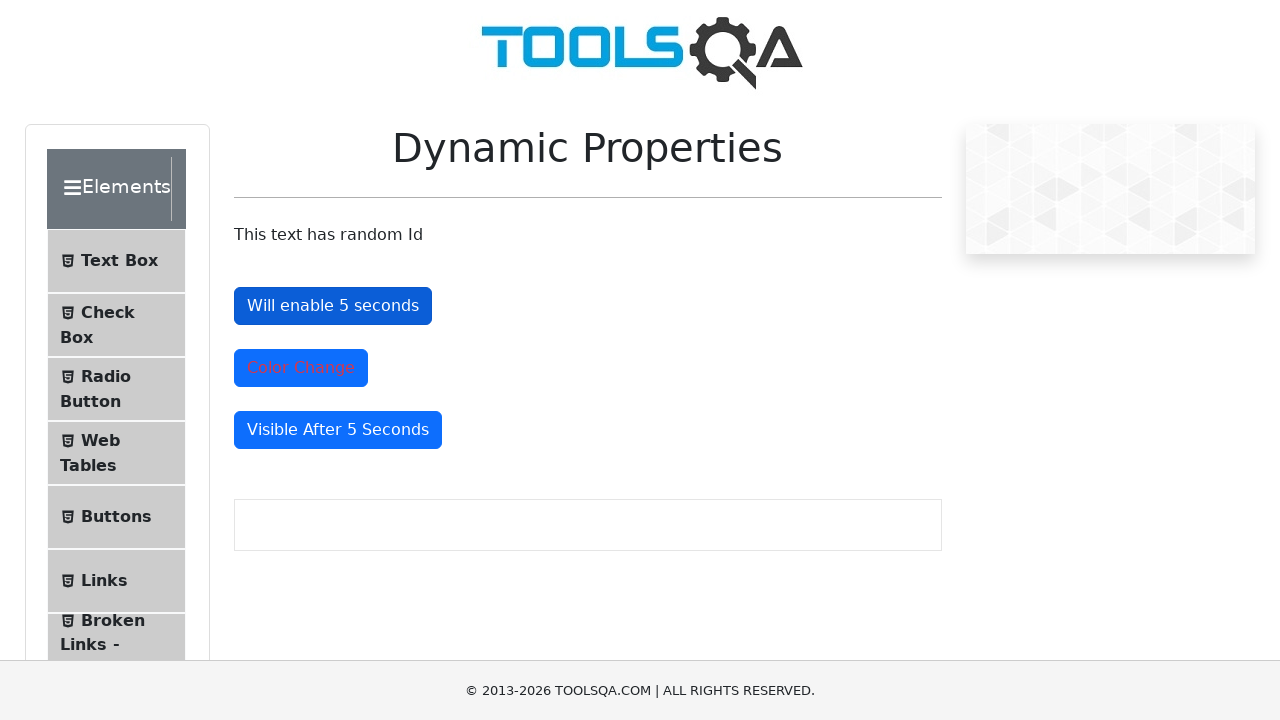

Color change button changed to danger color class
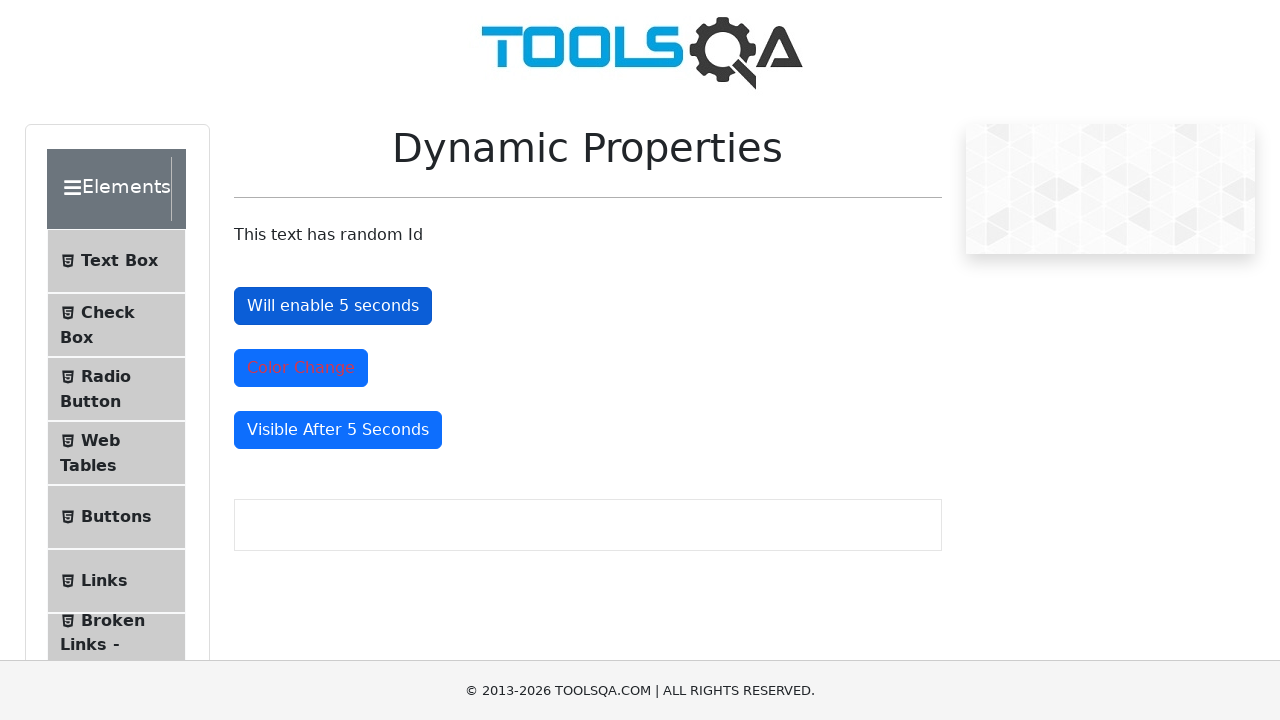

Dynamically visible button became visible
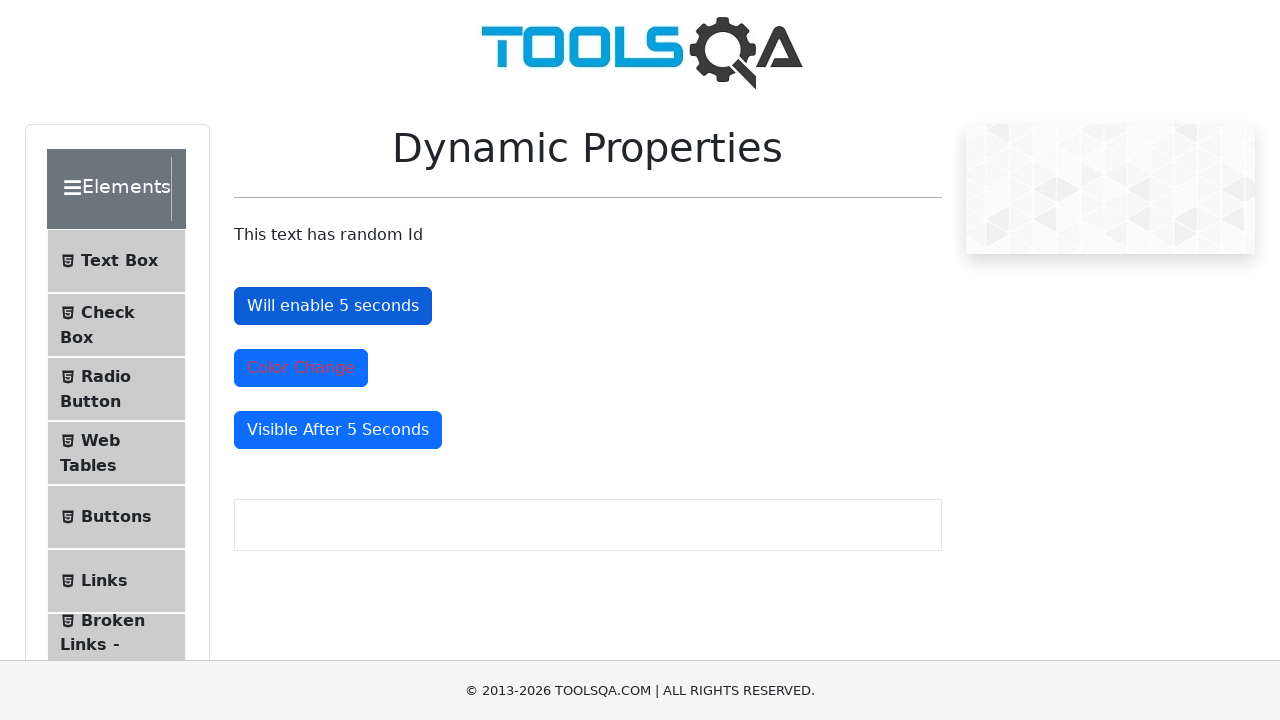

Clicked the dynamically visible button at (338, 430) on #visibleAfter
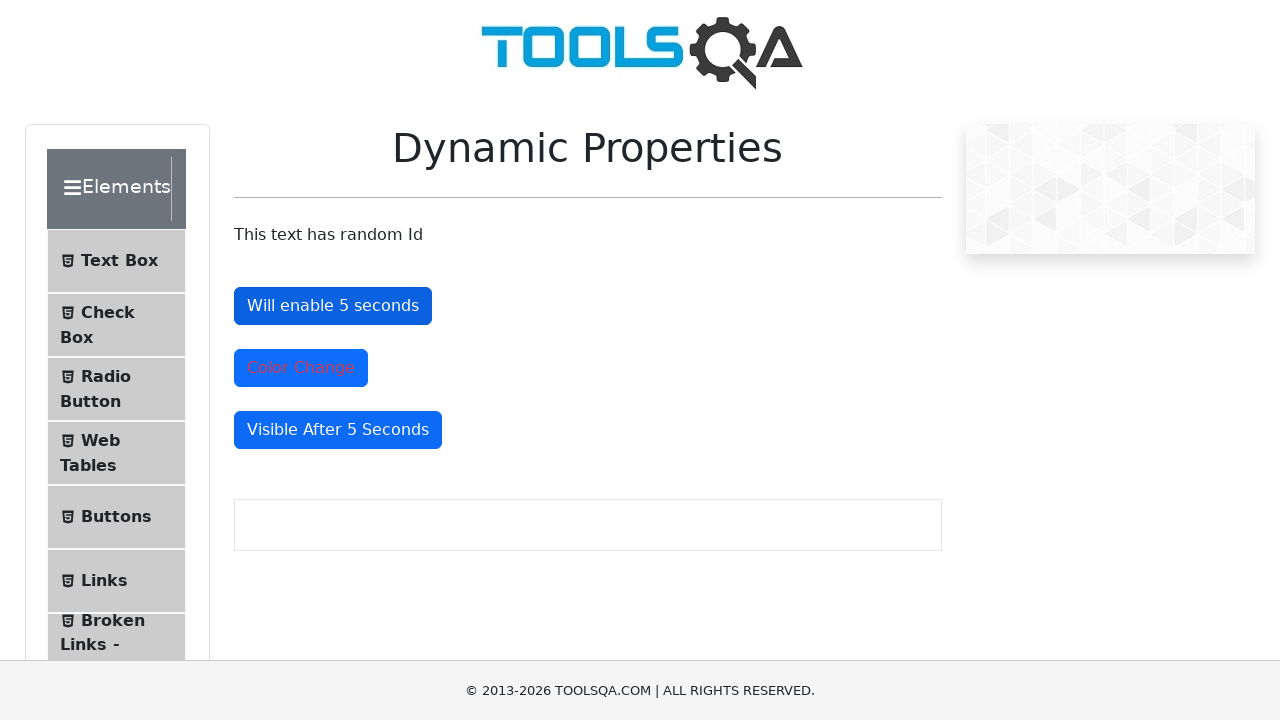

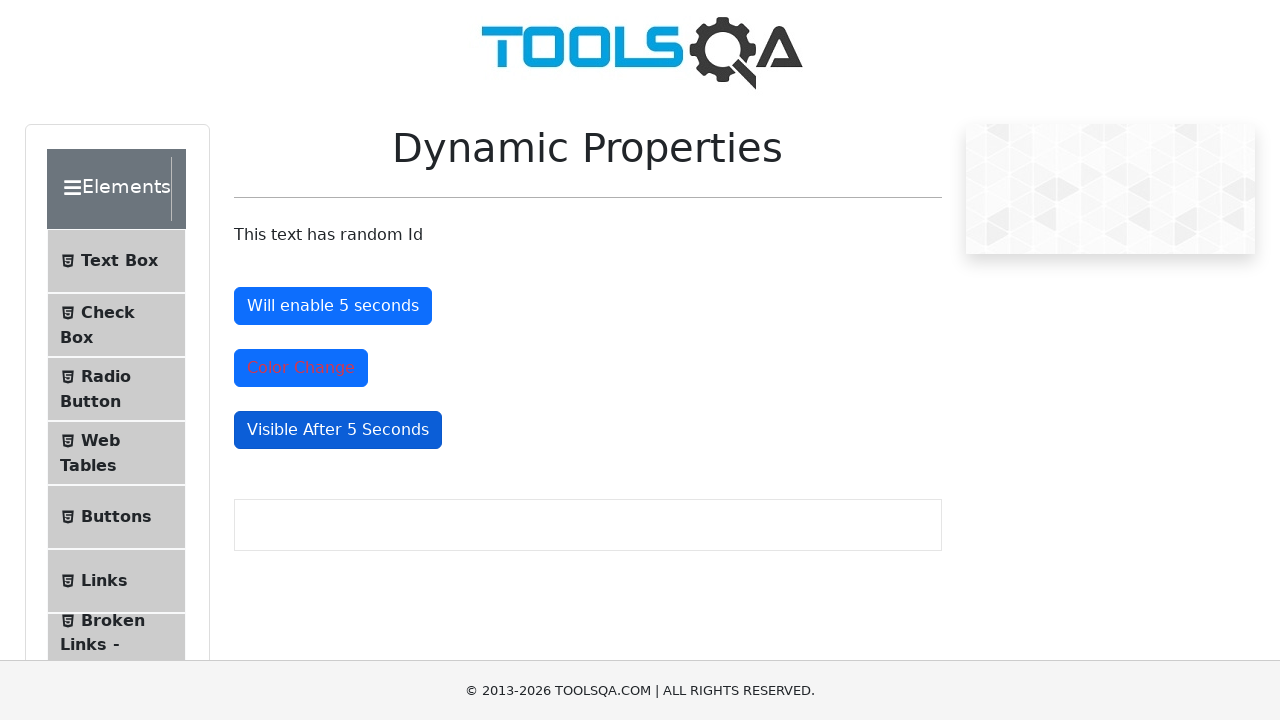